Tests that entering a valid number (100) with a perfect square root displays an alert with the correct calculation result

Starting URL: https://kristinek.github.io/site/tasks/enter_a_number

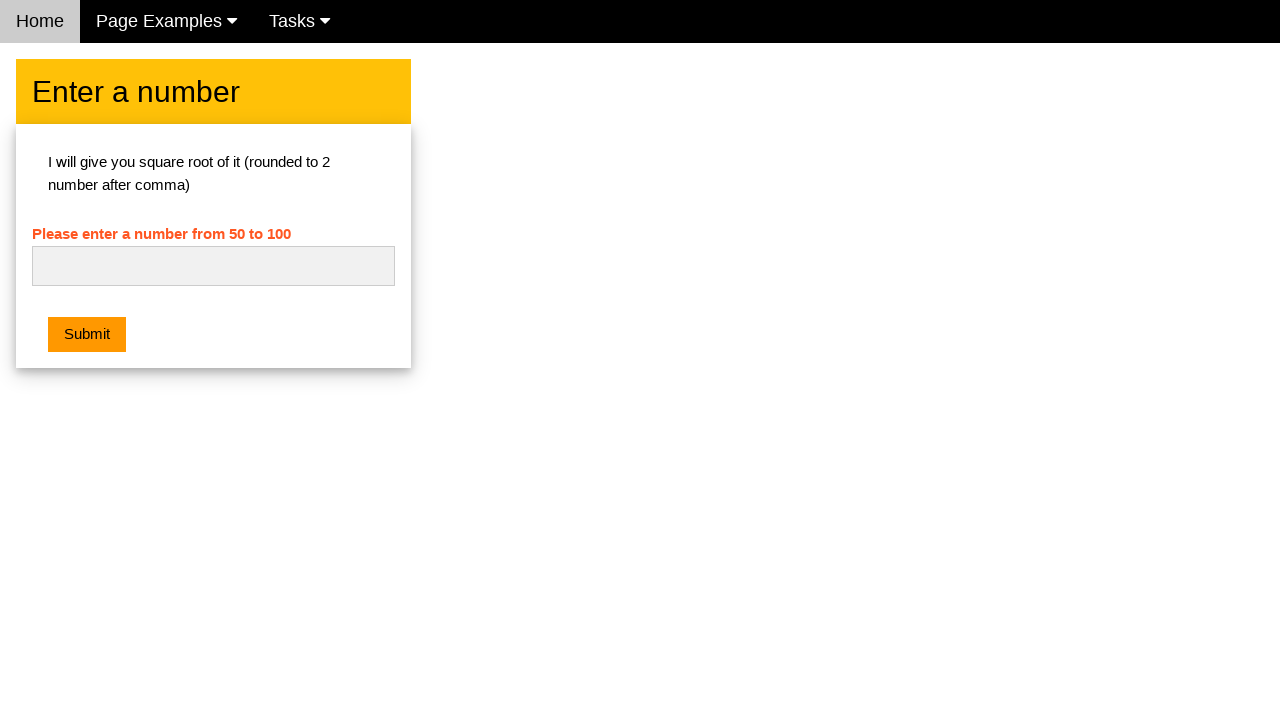

Cleared the input field on #numb
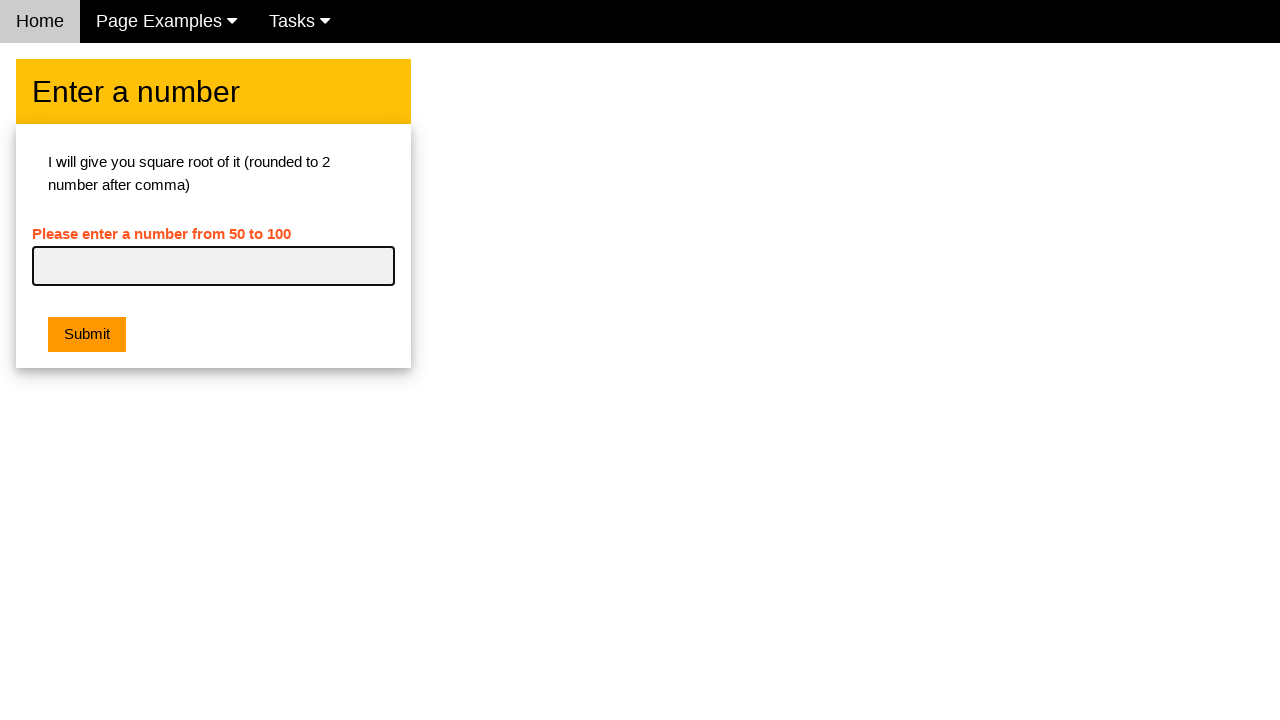

Entered '100' in the input field on #numb
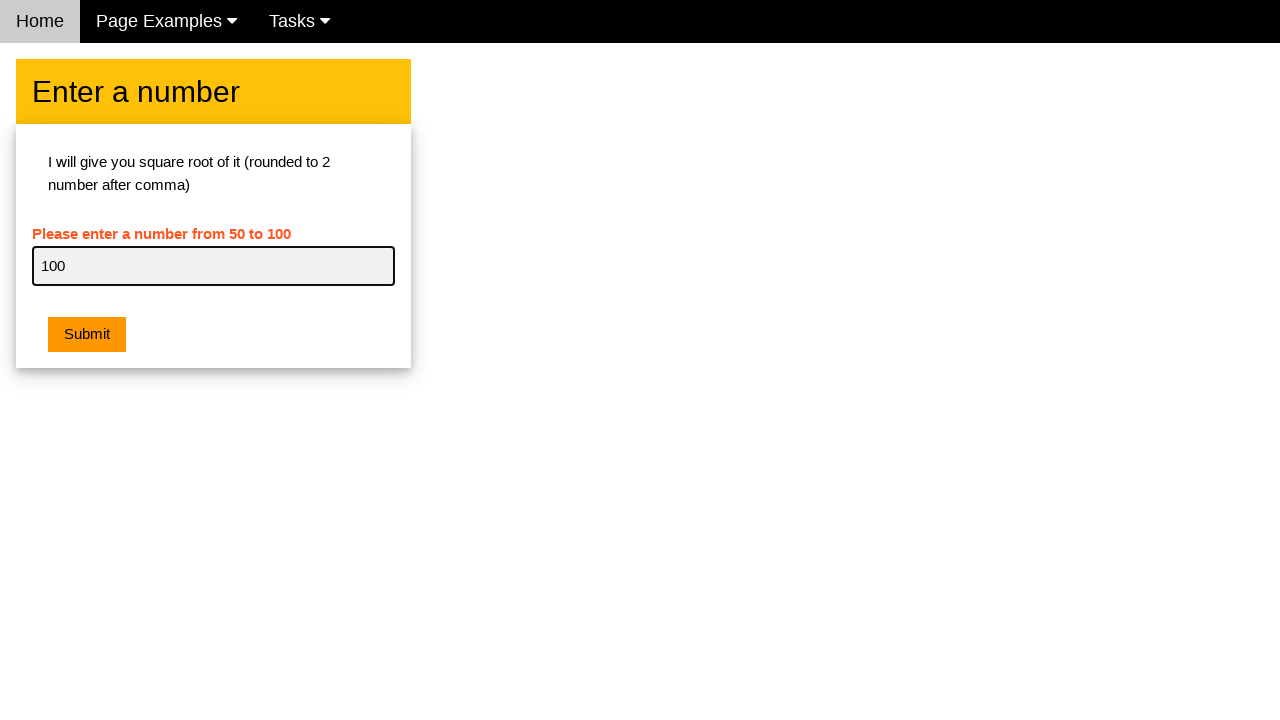

Set up dialog handler to validate and accept alert
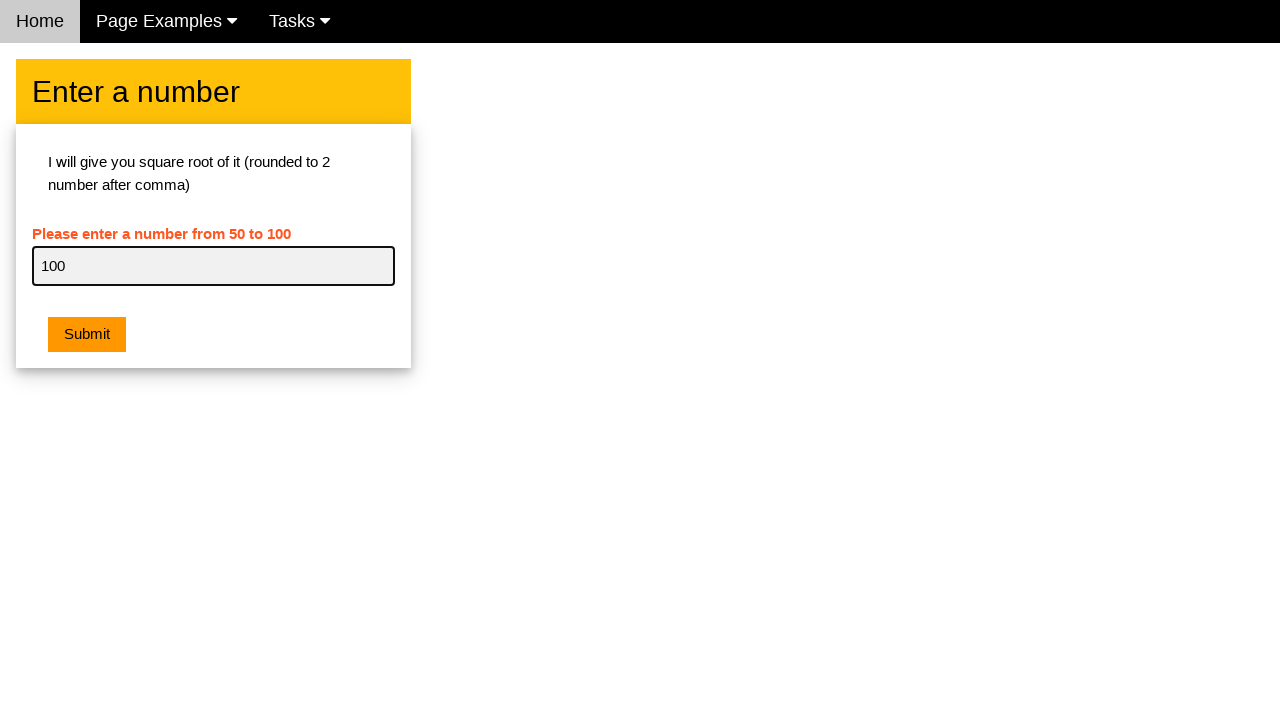

Clicked Submit button to calculate square root at (87, 335) on xpath=//button[contains(text(),'Submit')]
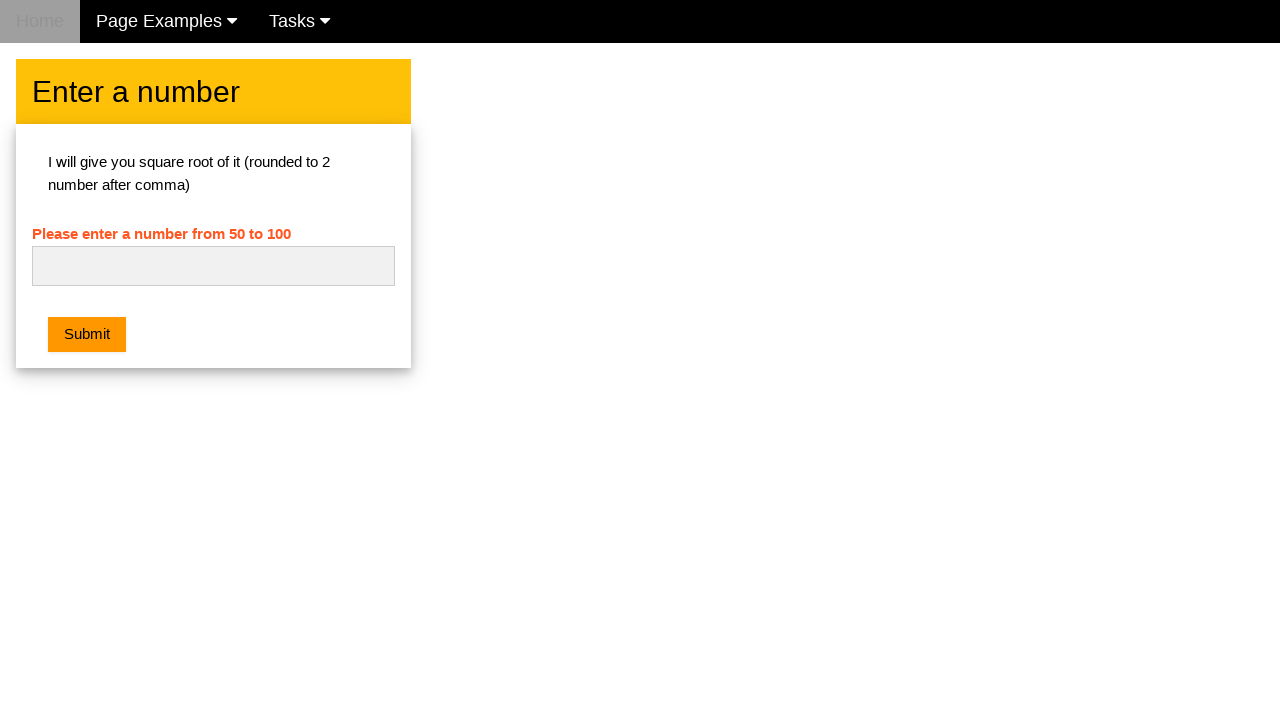

Waited for dialog to be processed
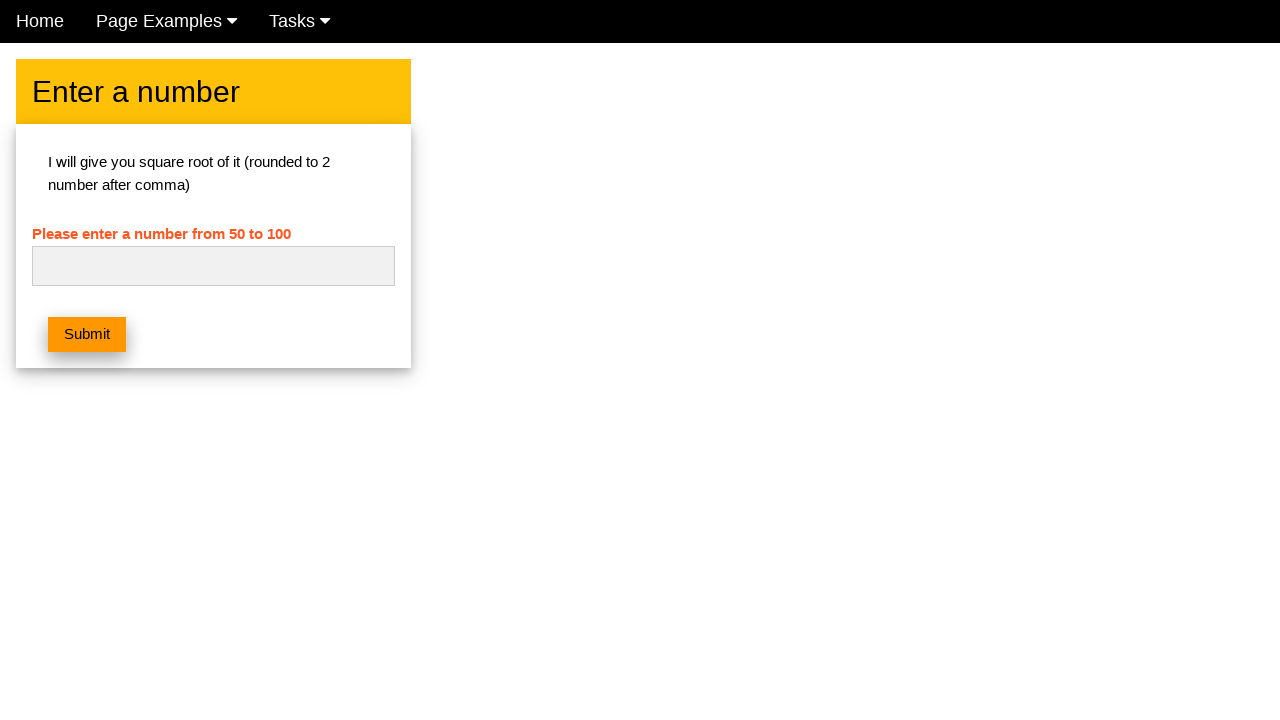

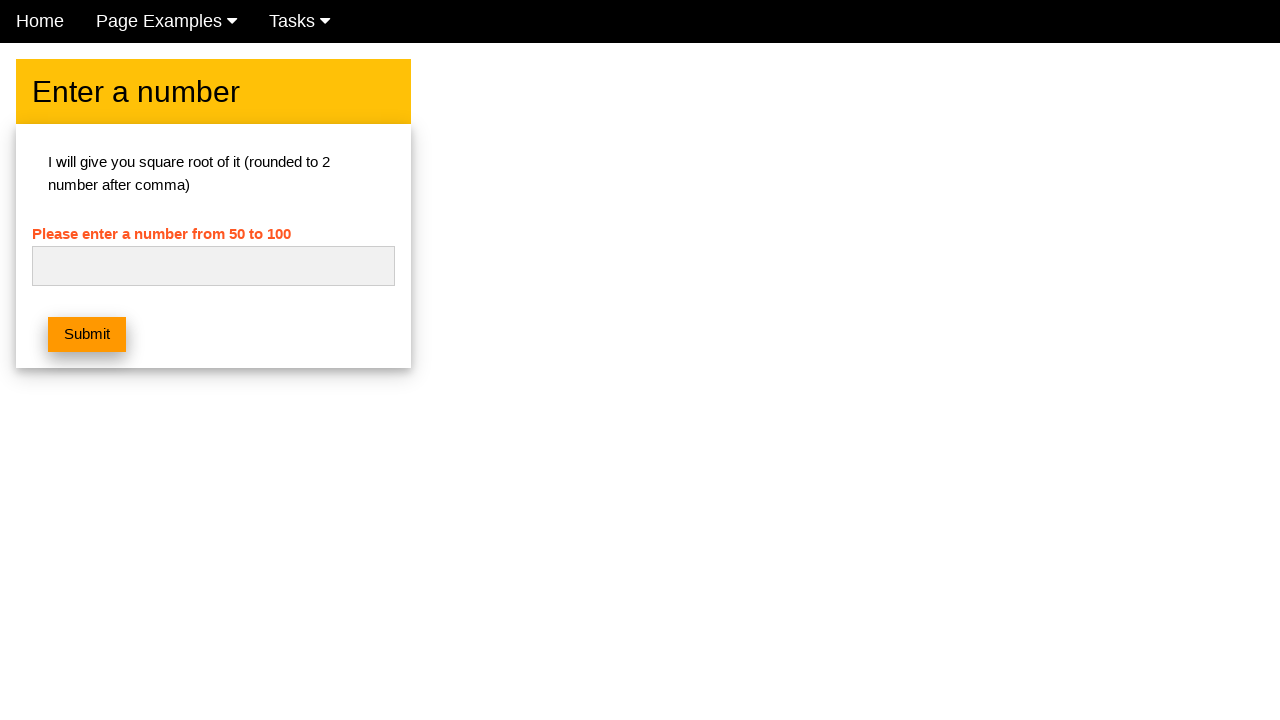